Tests opting out of A/B tests by adding an opt-out cookie on the main page before navigating to the A/B test page.

Starting URL: http://the-internet.herokuapp.com

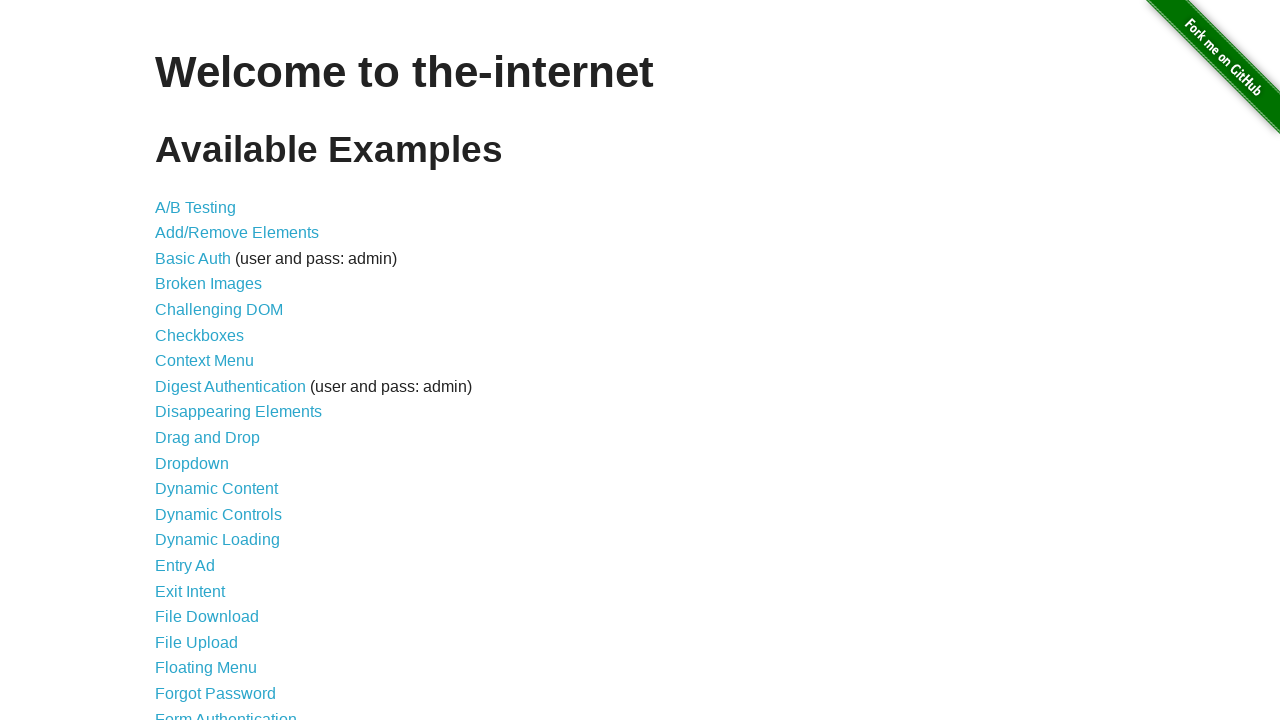

Added optimizelyOptOut cookie to opt out of A/B tests
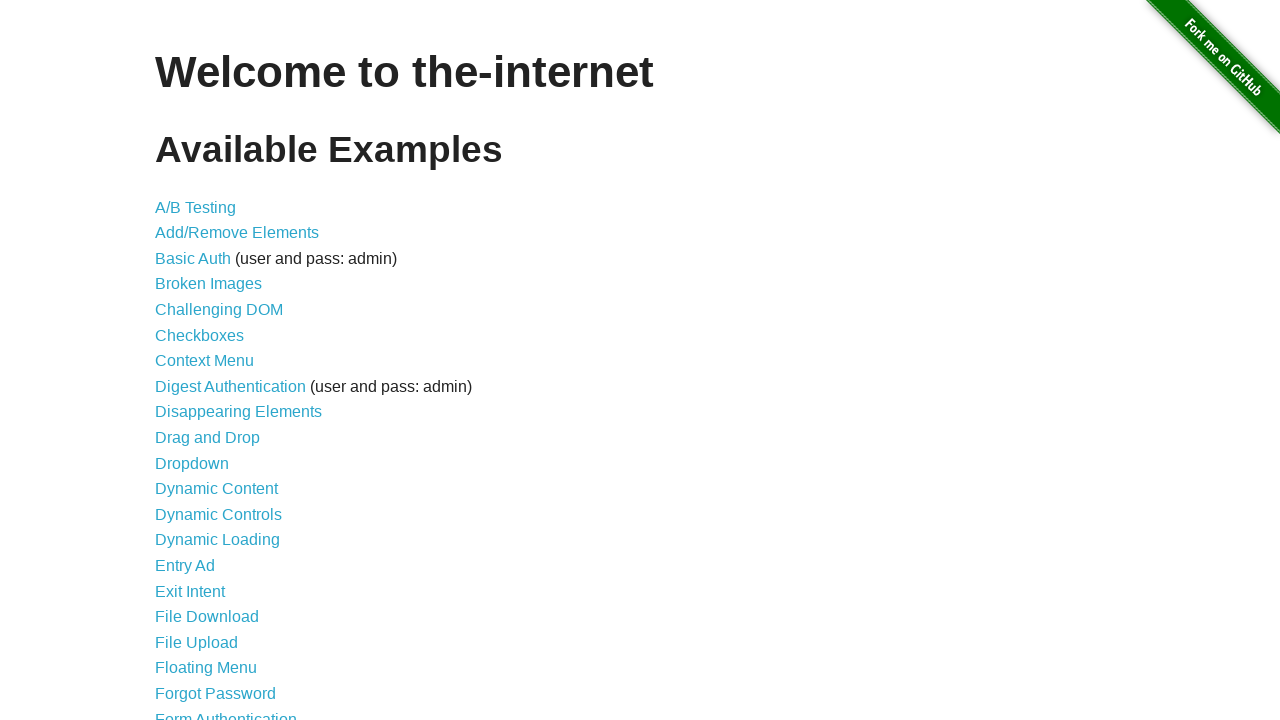

Navigated to A/B test page
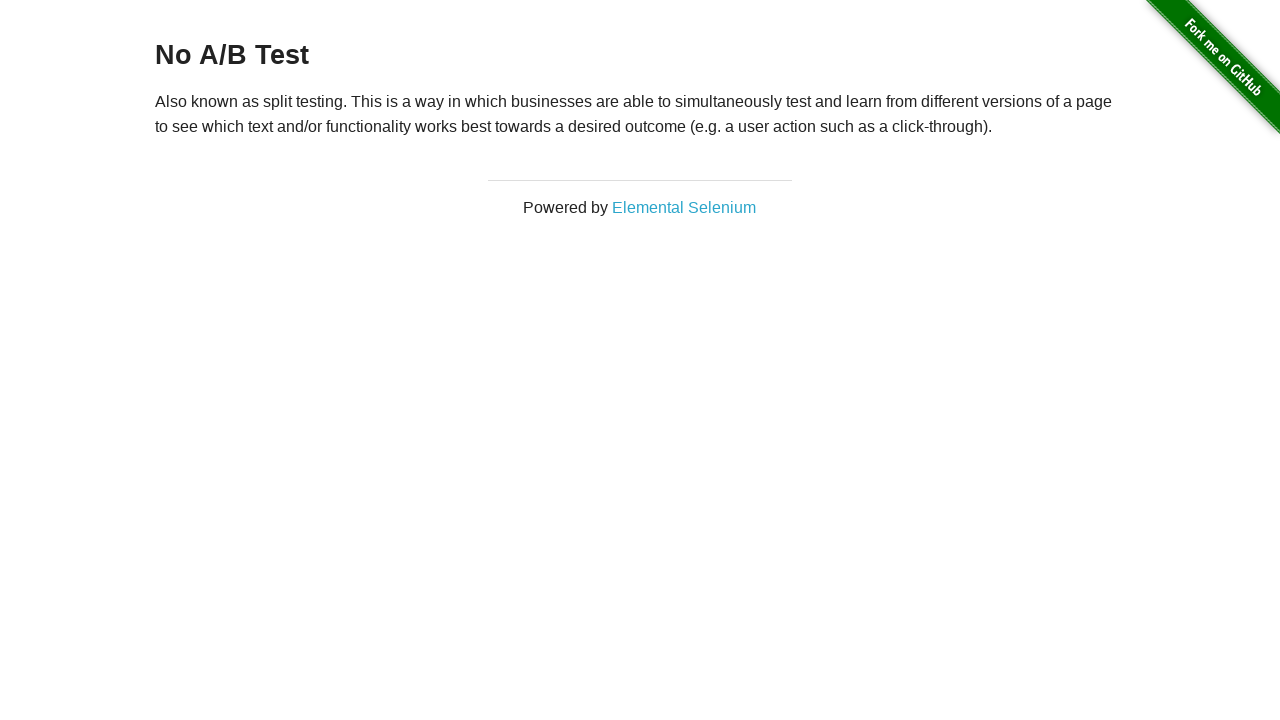

Retrieved heading text from page
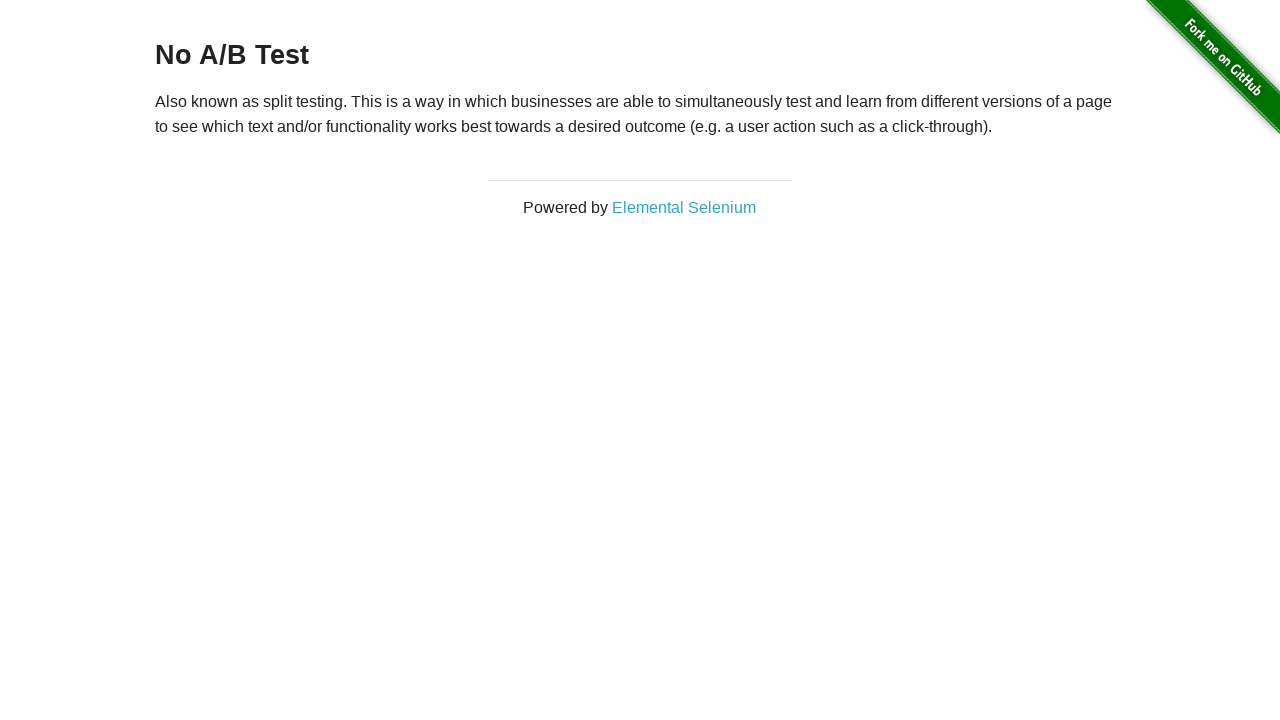

Verified that heading text equals 'No A/B Test', confirming opt-out cookie is working
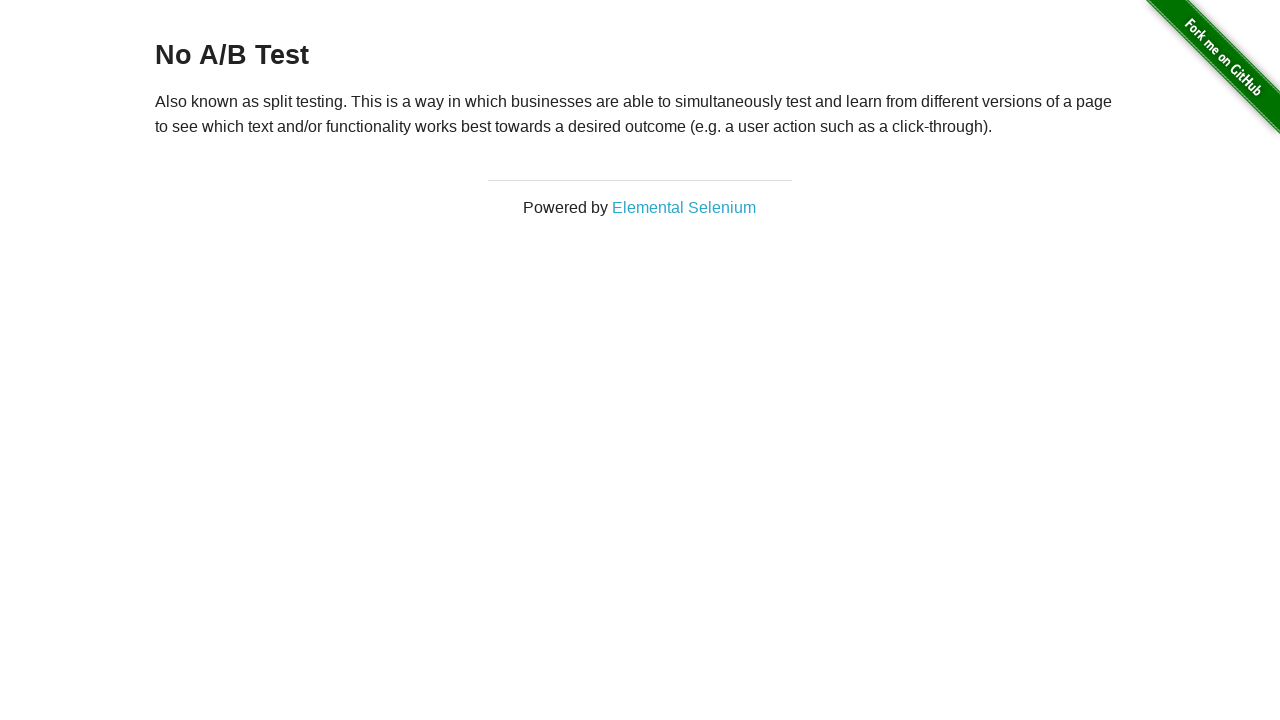

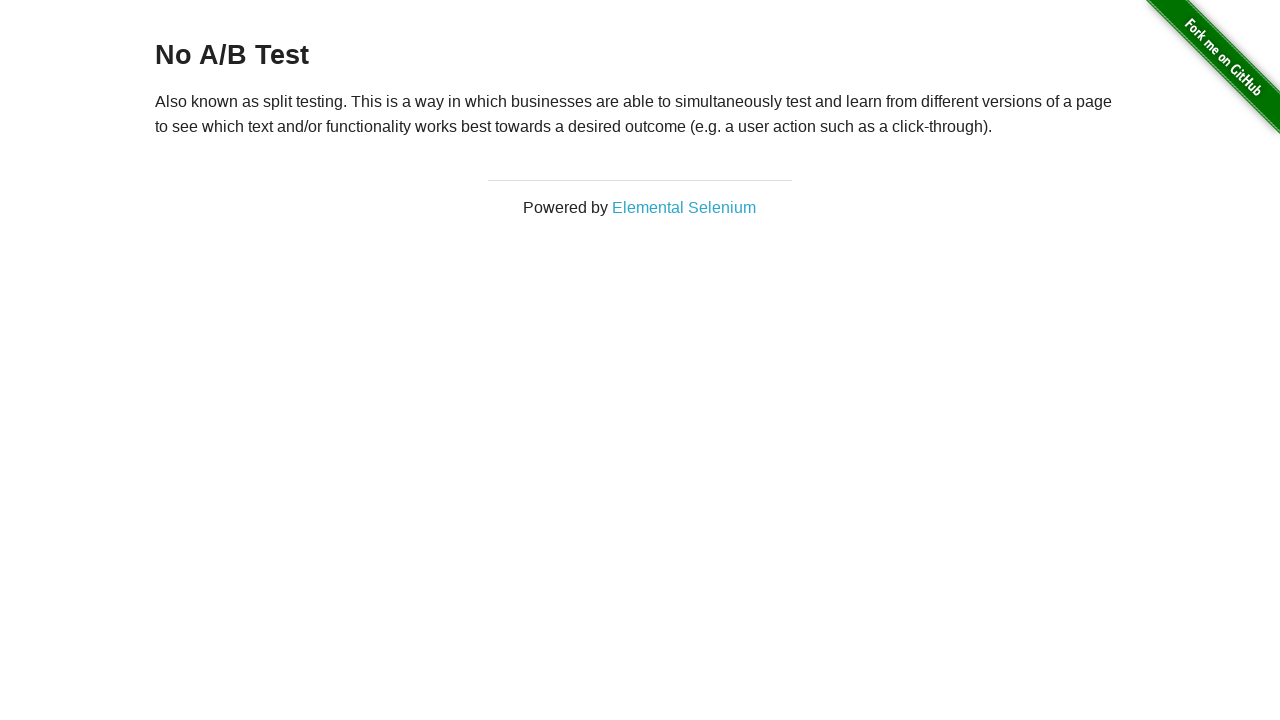